Tests iframe functionality on HerokuApp by navigating to the frames page, clicking the iFrame link, handling a notification popup, switching to an iframe, and verifying content within the iframe.

Starting URL: https://the-internet.herokuapp.com/frames

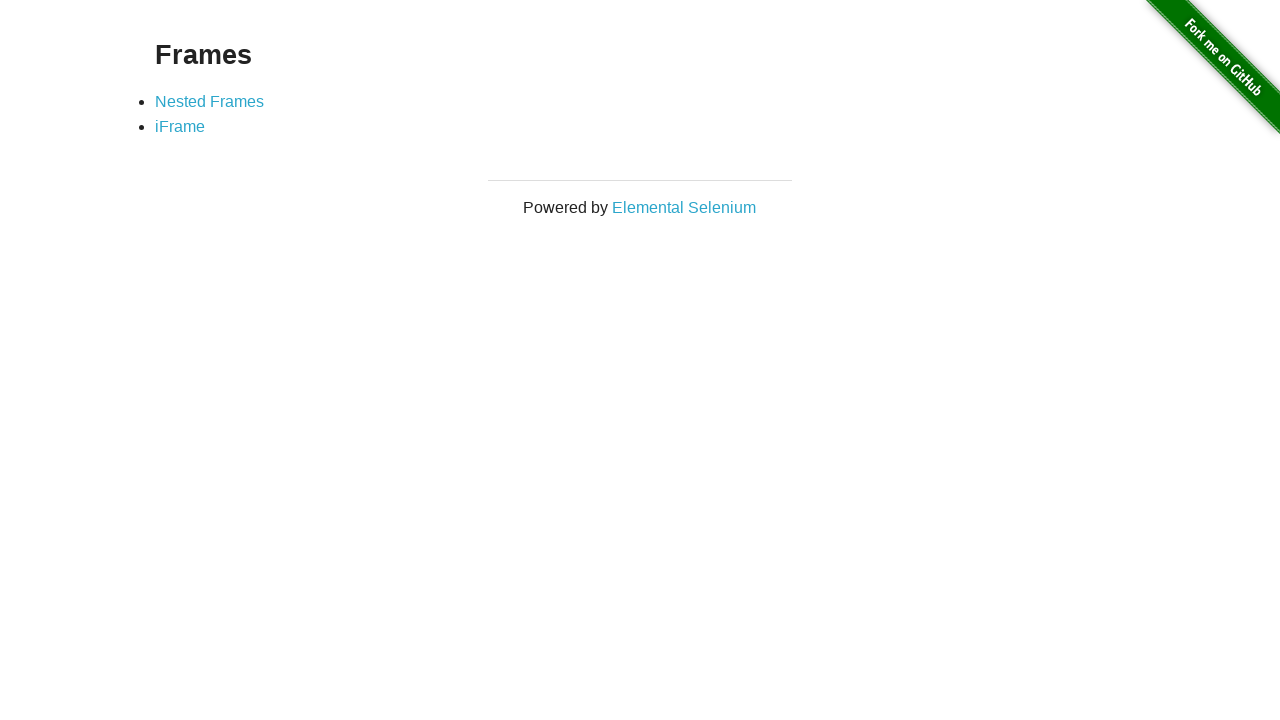

Clicked on the iFrame link at (180, 127) on xpath=//a[text()='iFrame']
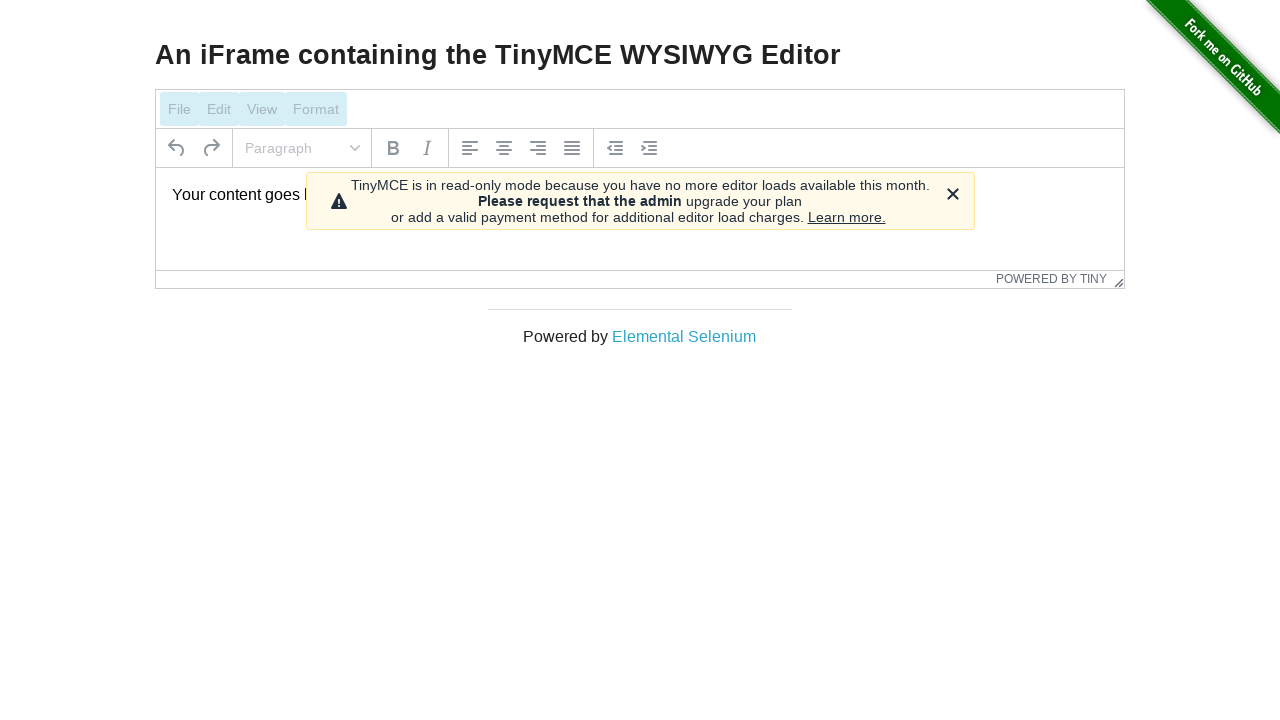

Notification dismiss button became visible
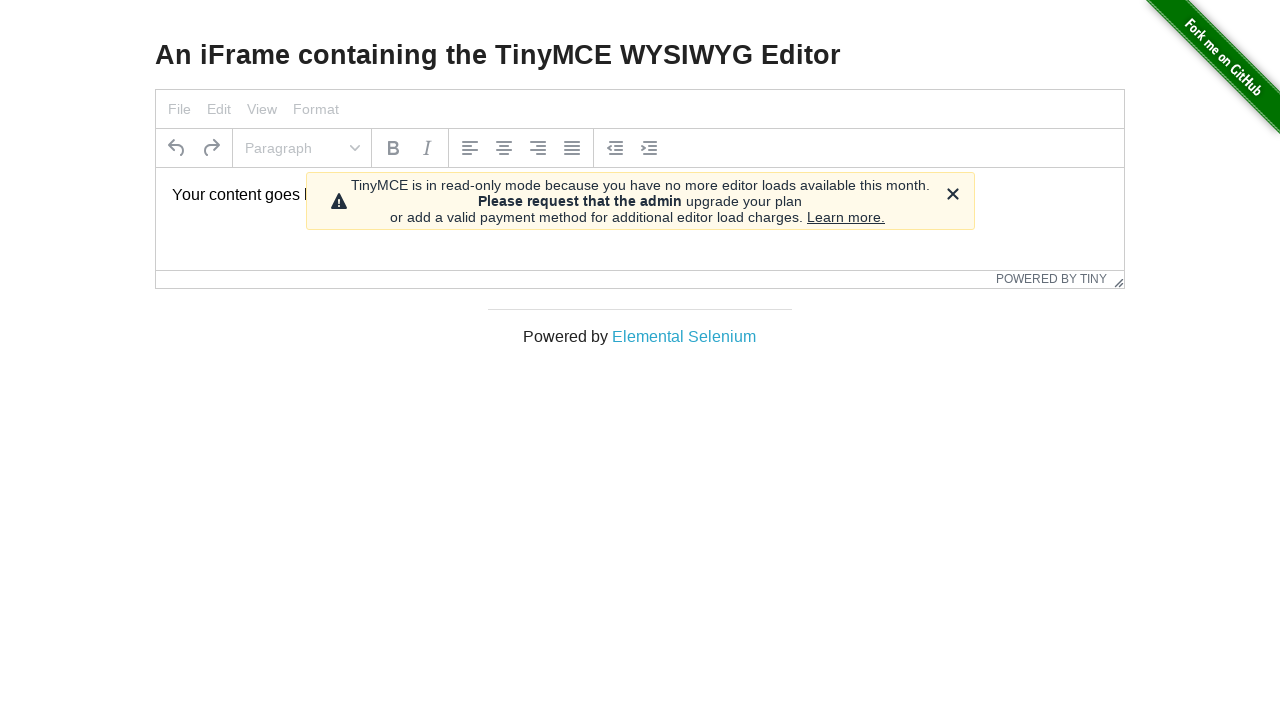

Clicked dismiss button to close the notification popup at (952, 194) on xpath=//button[@class='tox-notification__dismiss tox-button tox-button--naked to
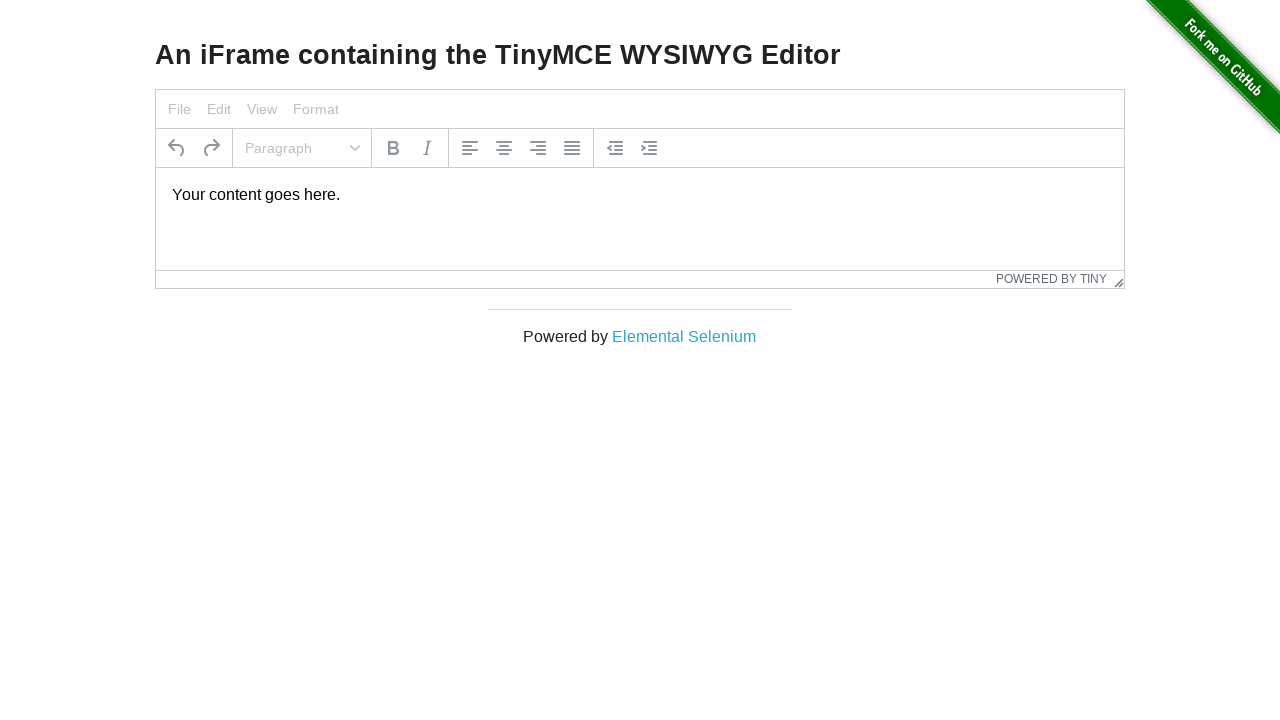

Switched to the first iframe on the page
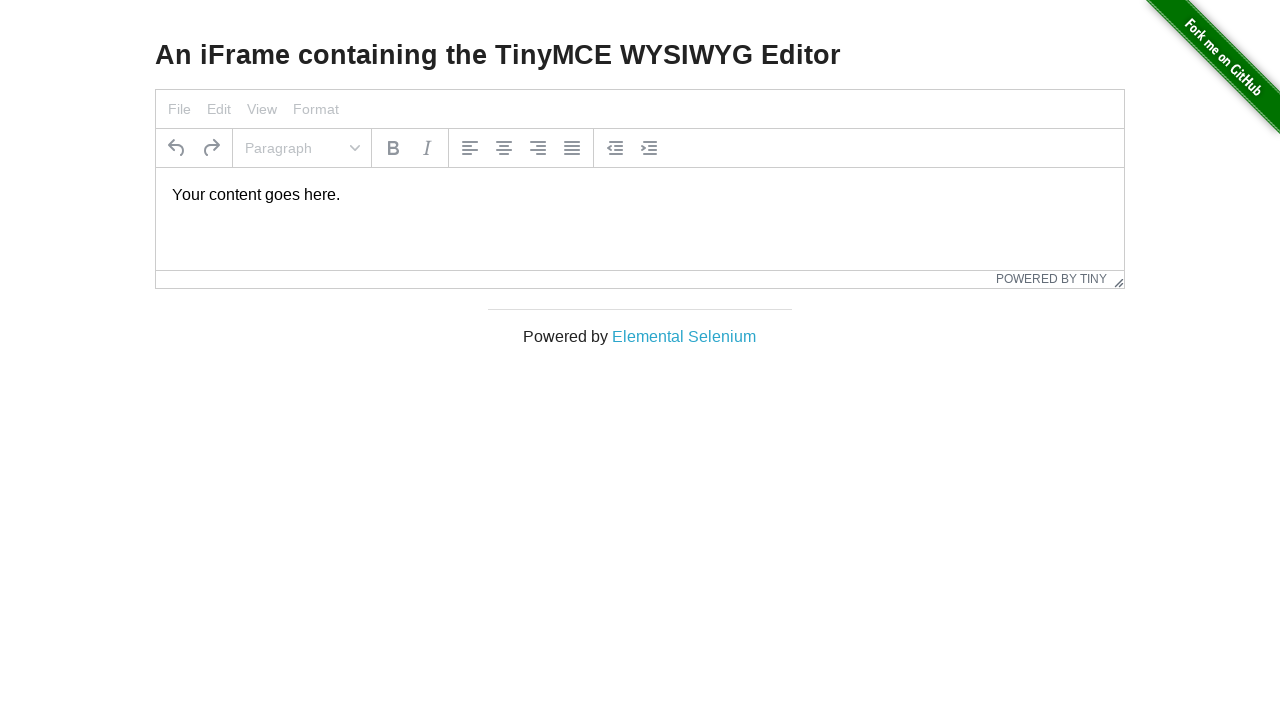

Retrieved paragraph content text from within the iframe
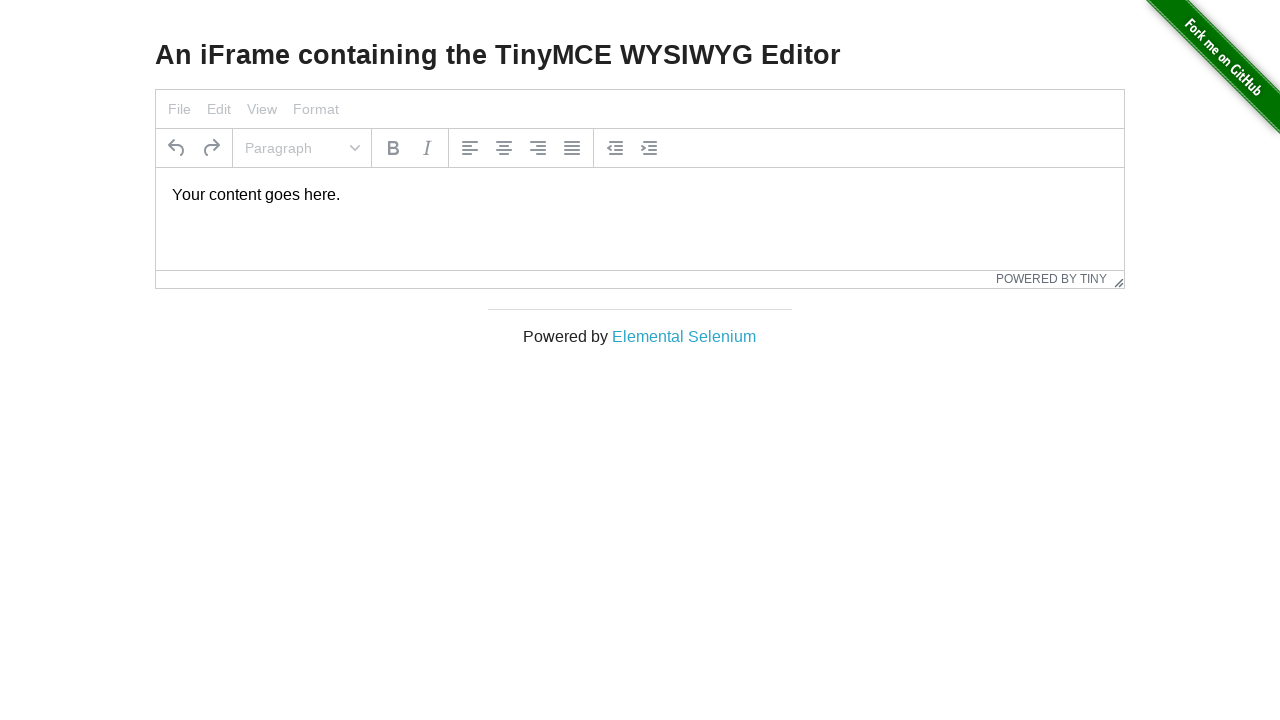

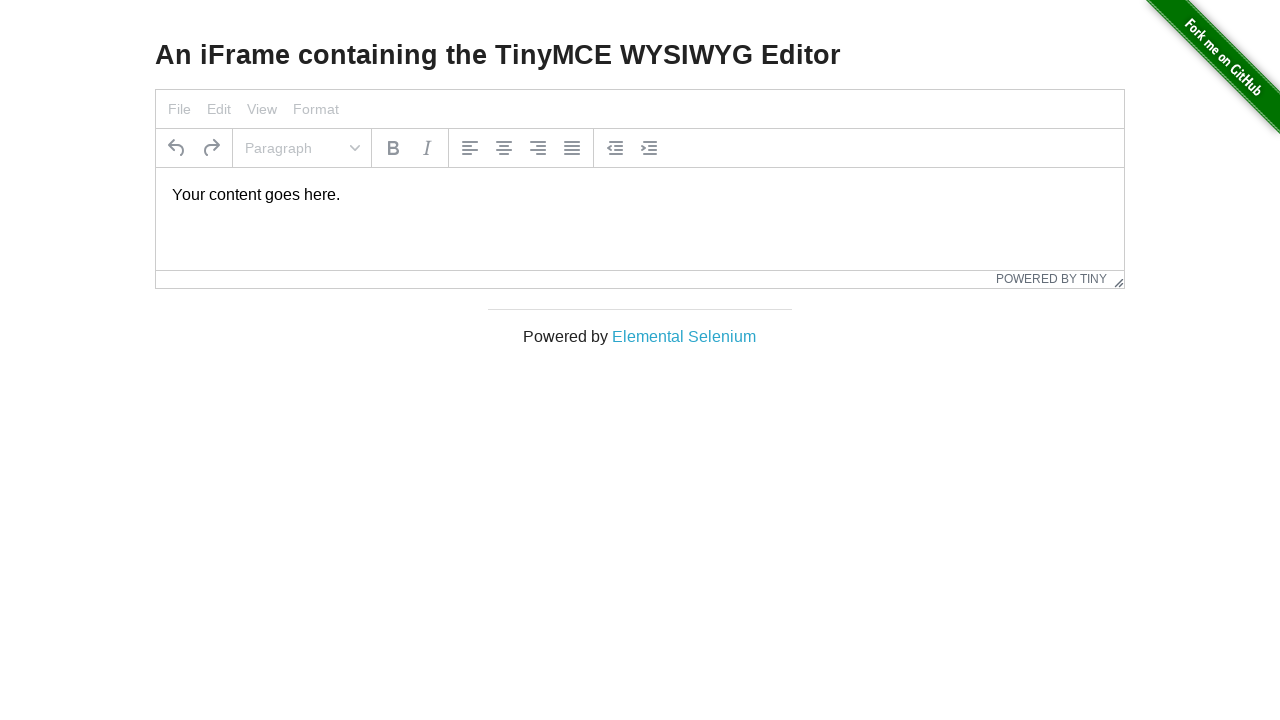